Tests JavaScript information alert by clicking a button that triggers an alert, accepting it, and verifying the result message is displayed

Starting URL: http://practice.cydeo.com/javascript_alerts

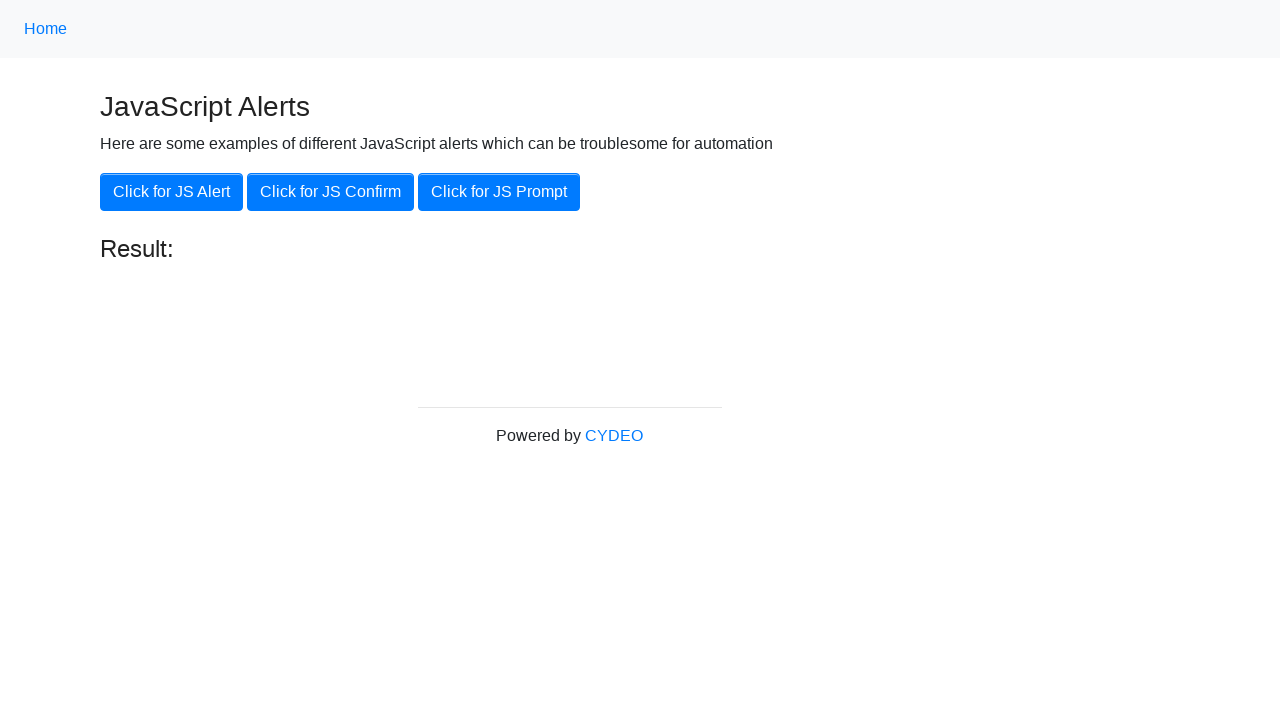

Clicked the 'Click for JS Alert' button at (172, 192) on xpath=//button[.='Click for JS Alert']
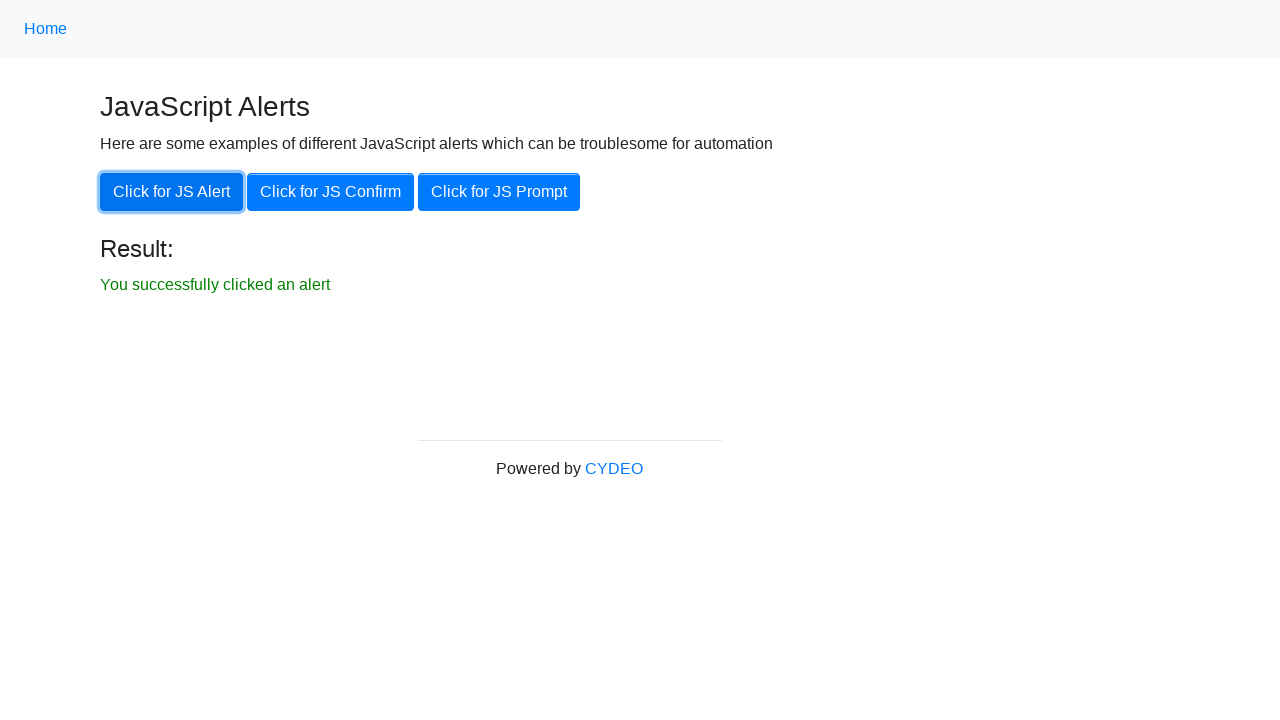

Set up dialog handler to accept the alert
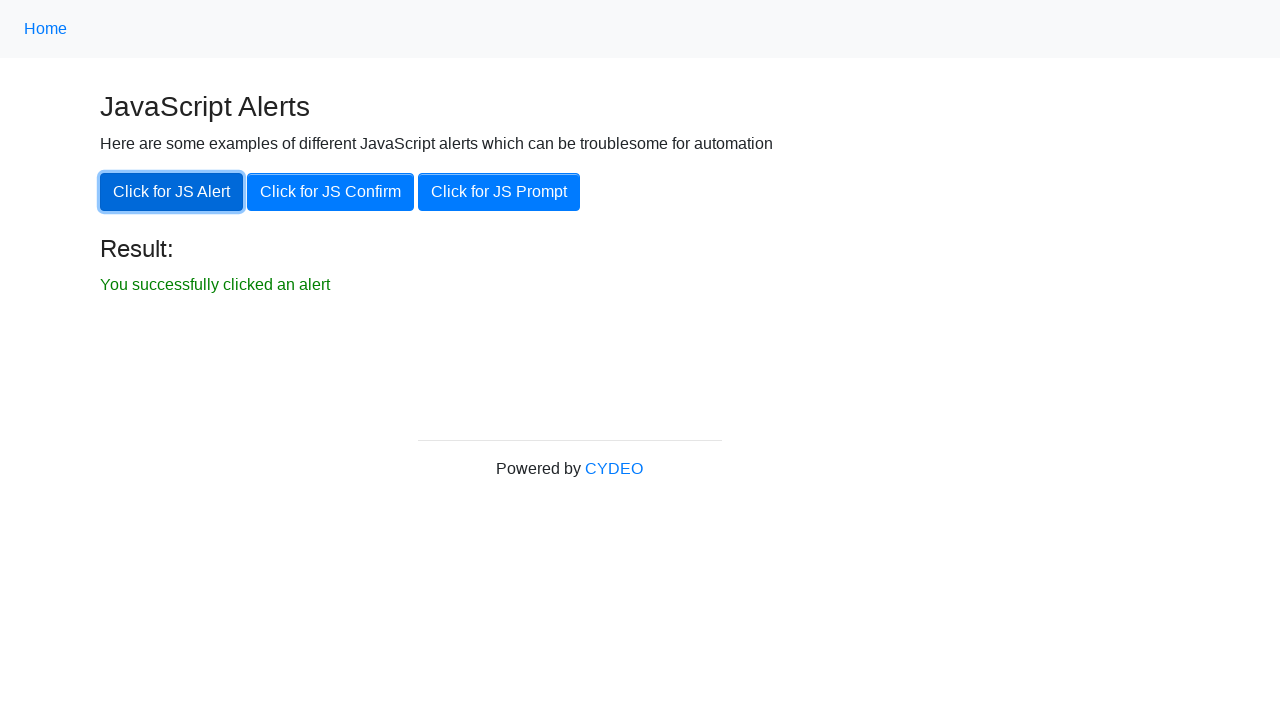

Located result text element
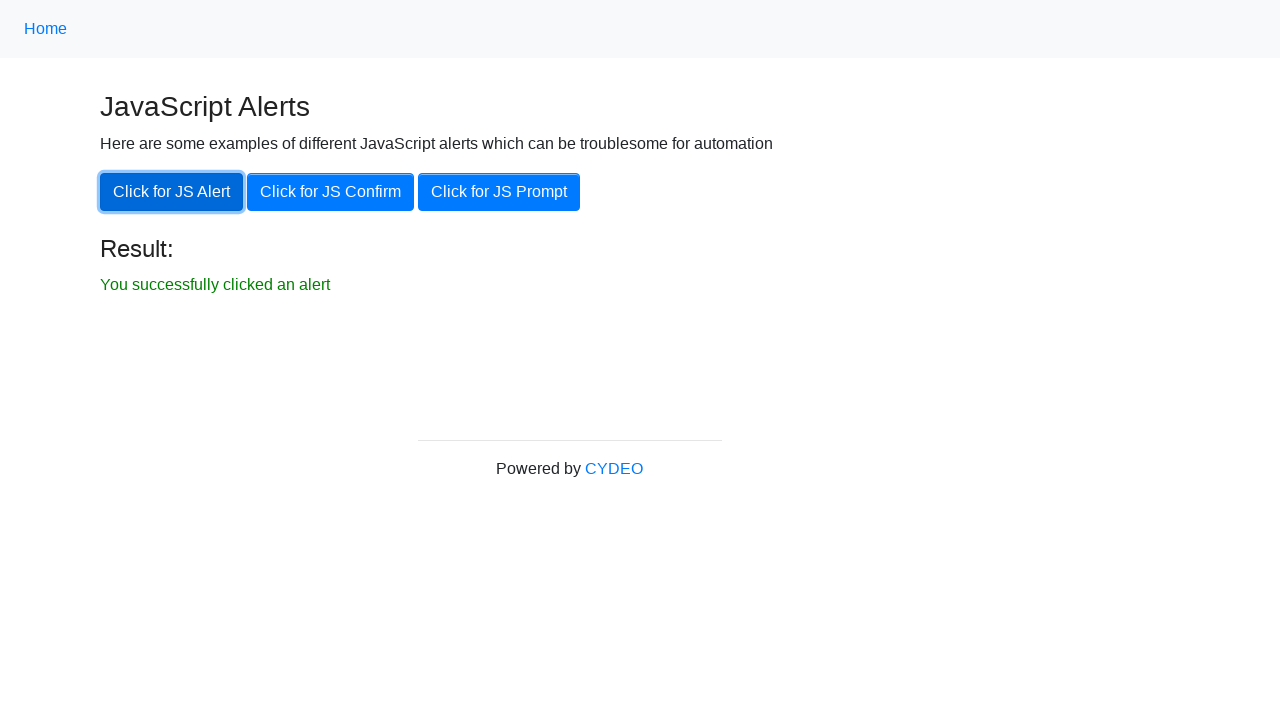

Result text became visible
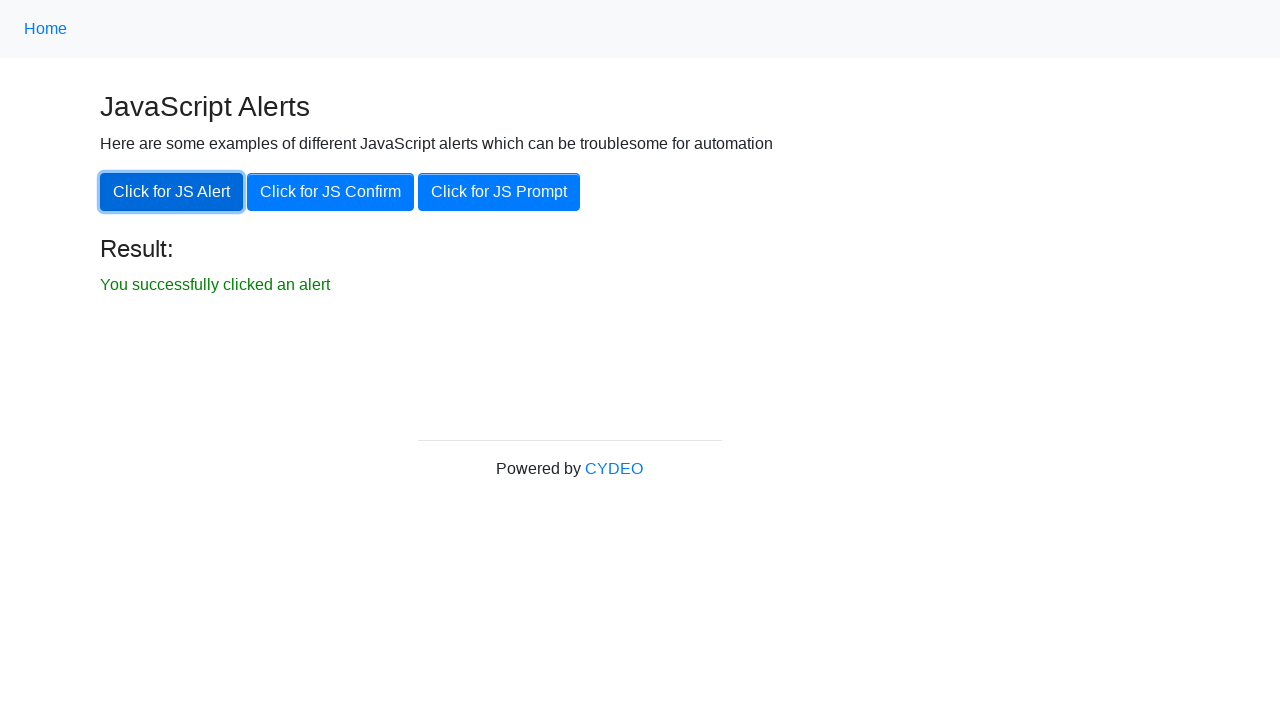

Verified result text displays 'You successfully clicked an alert'
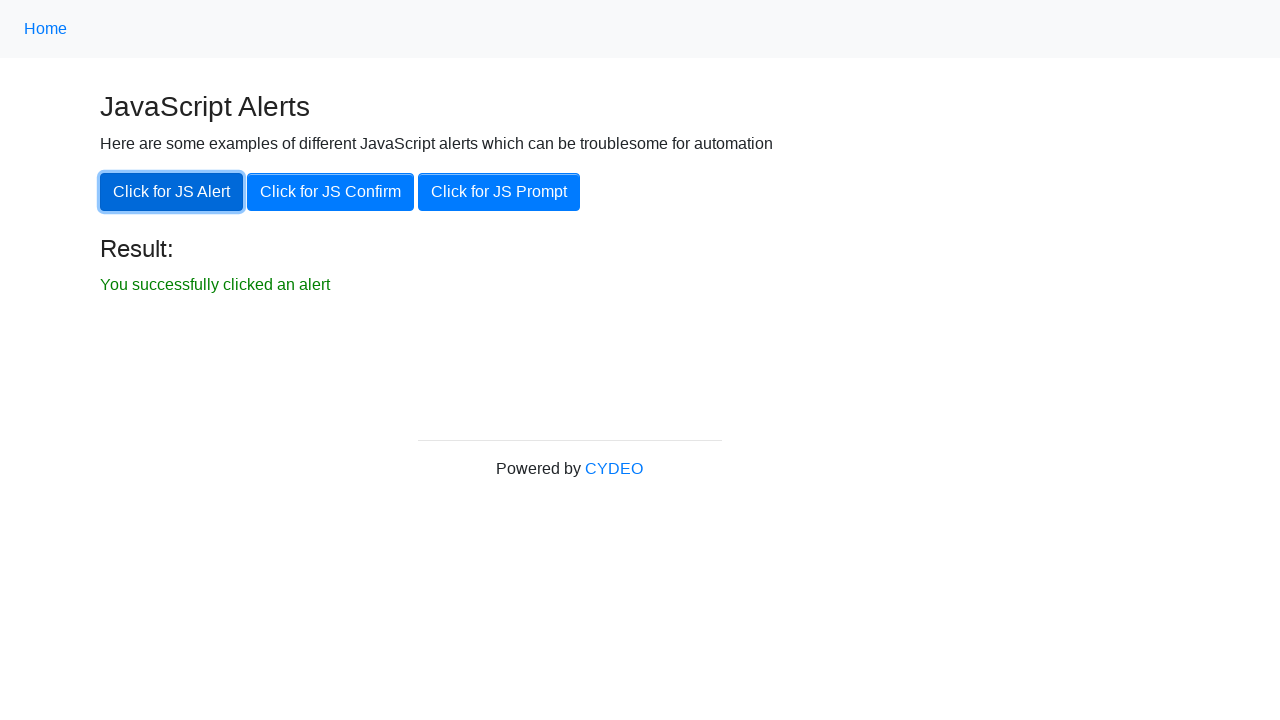

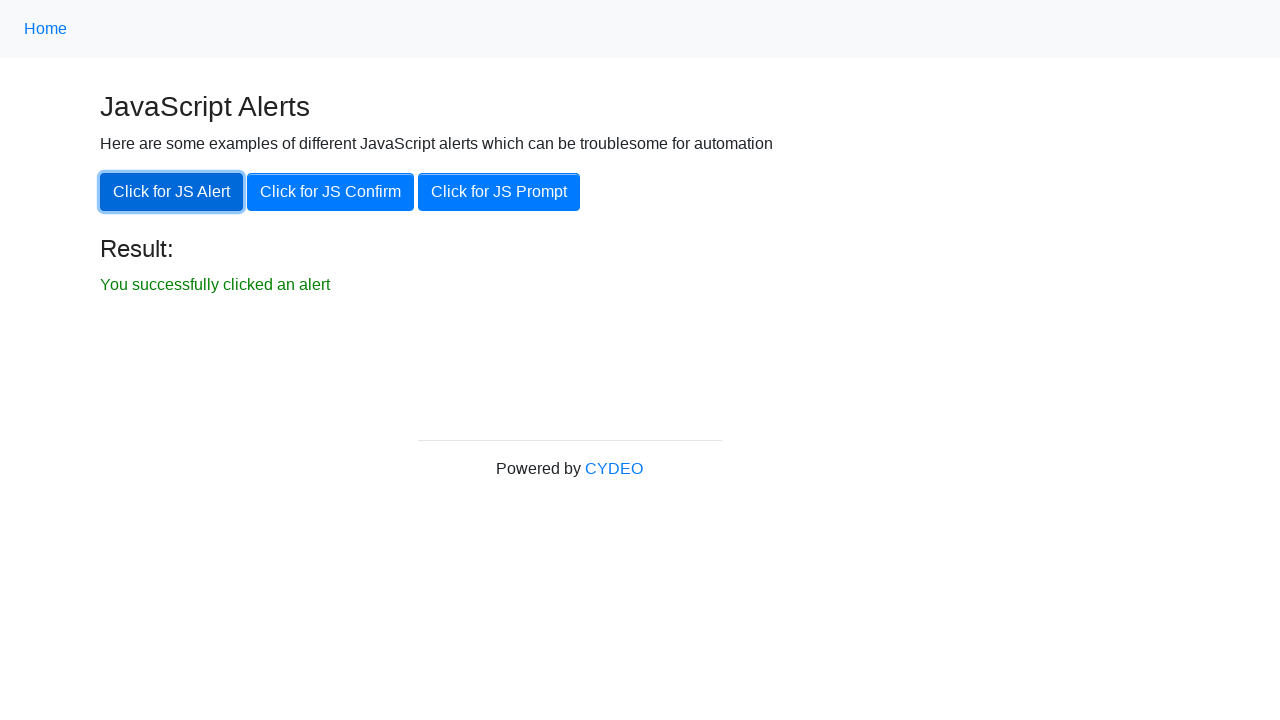